Tests drag and drop functionality by dragging the "Drag me" element and dropping it onto the "Drop here" target, then verifying the text changes to "Dropped!"

Starting URL: https://demoqa.com/droppable

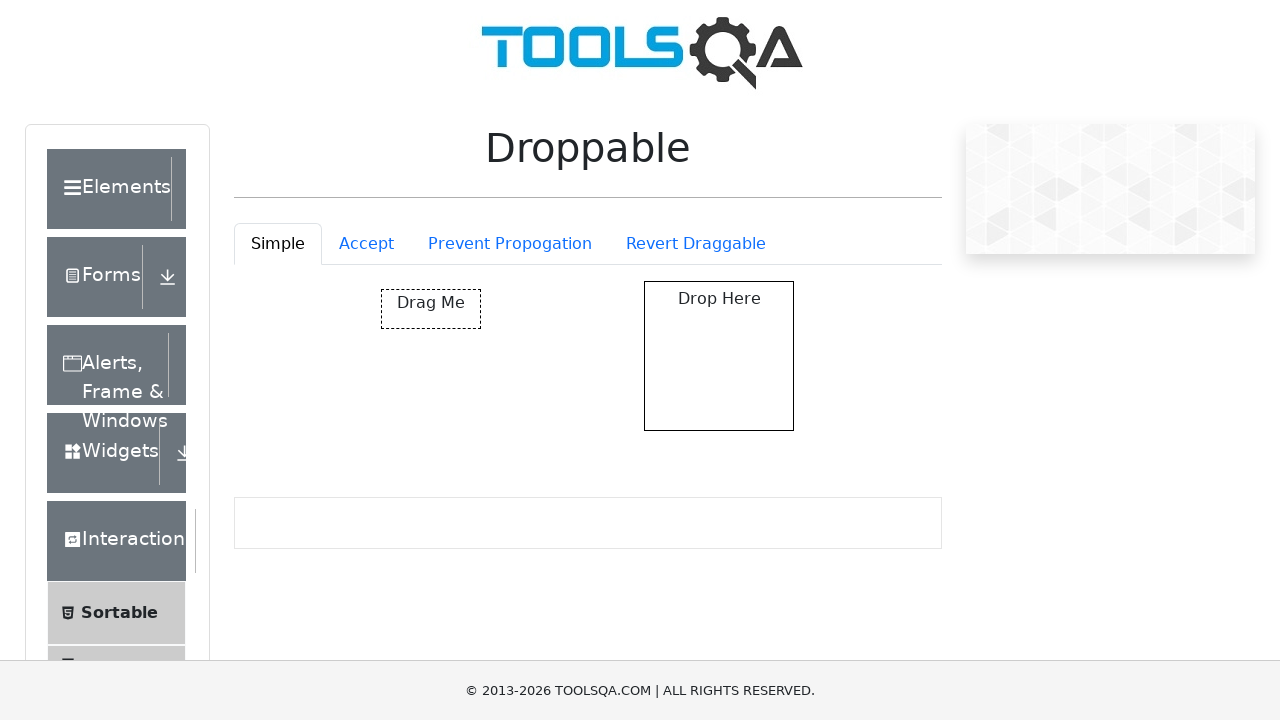

Located the 'Drag me' element
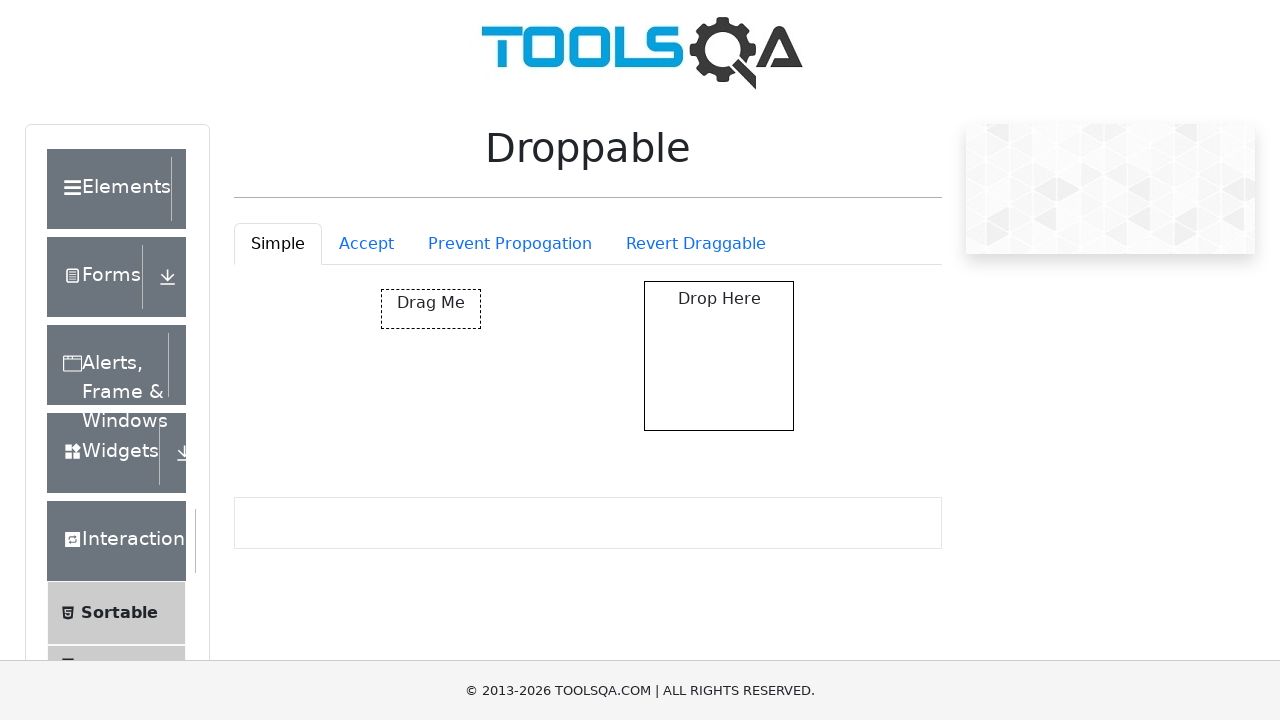

Located the 'Drop here' target element
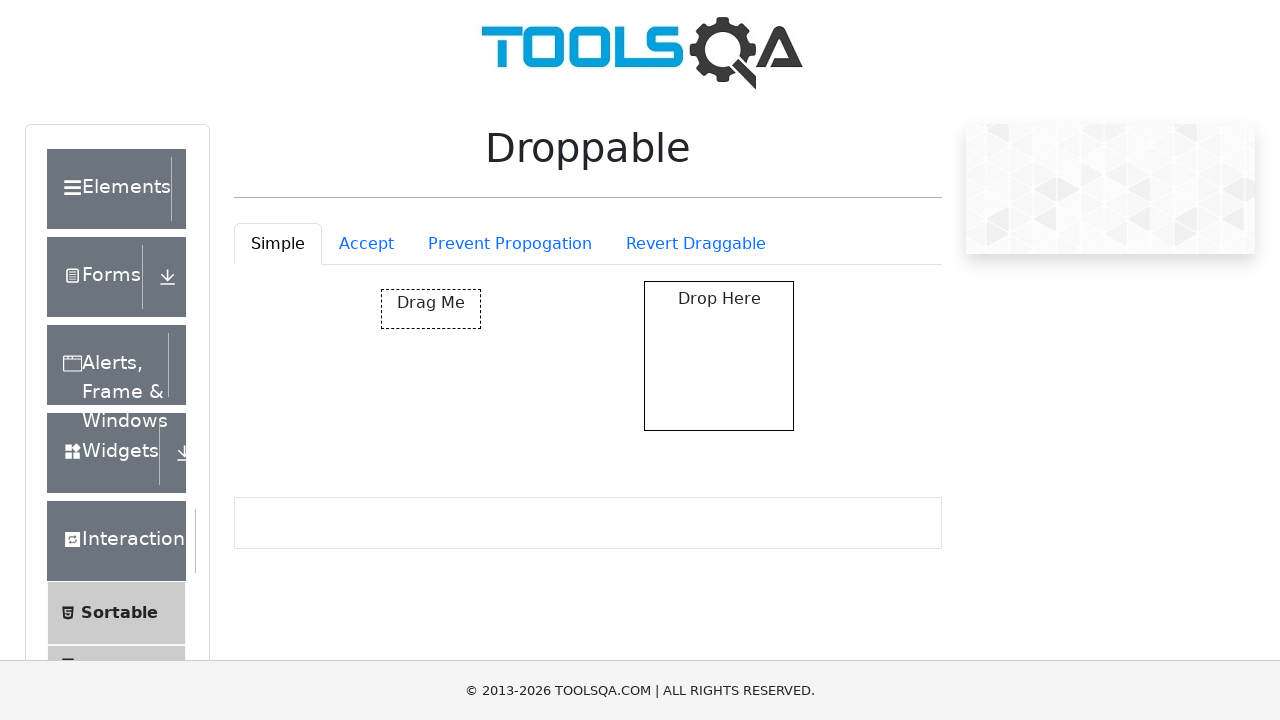

Dragged 'Drag me' element and dropped it onto 'Drop here' target at (719, 356)
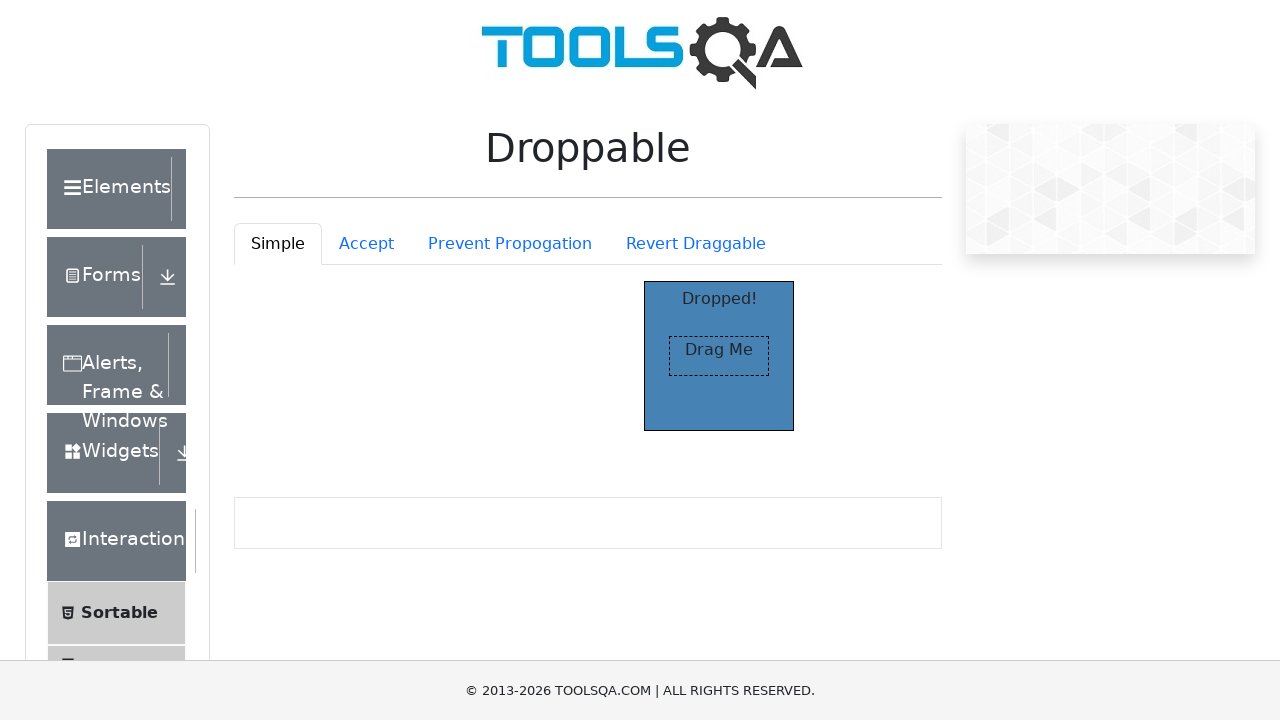

Verified text changed to 'Dropped!' after drop action
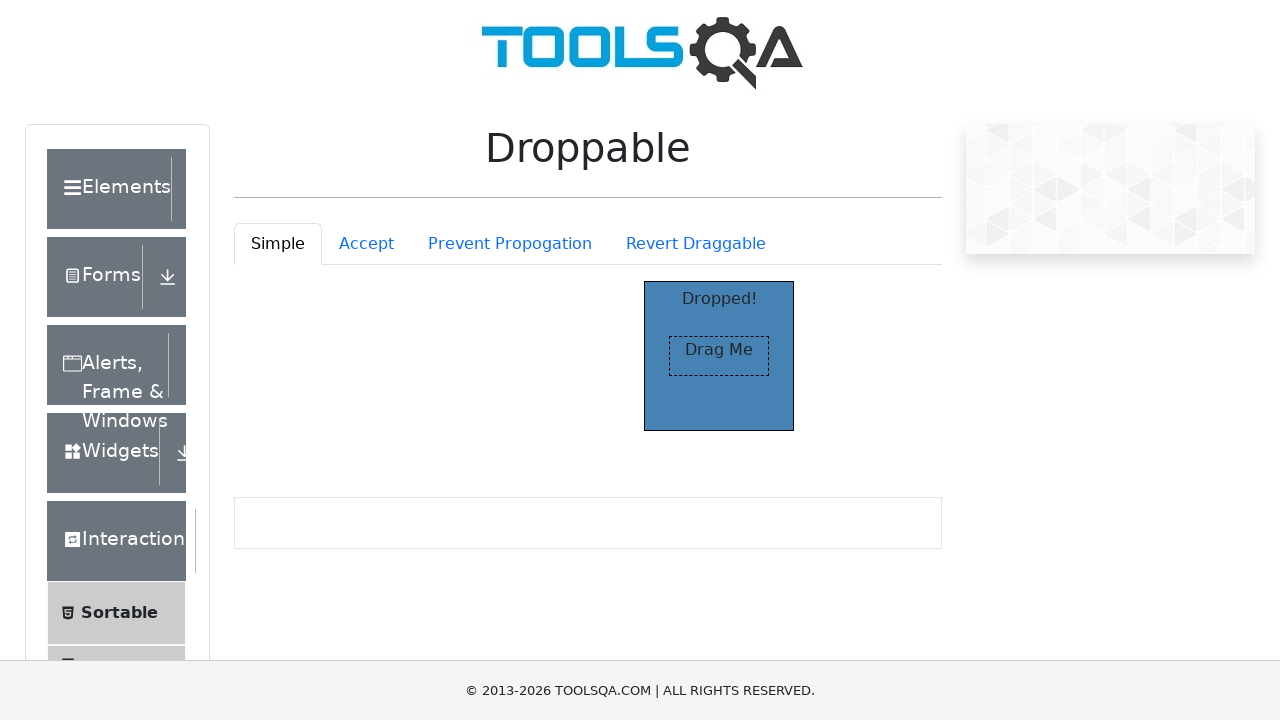

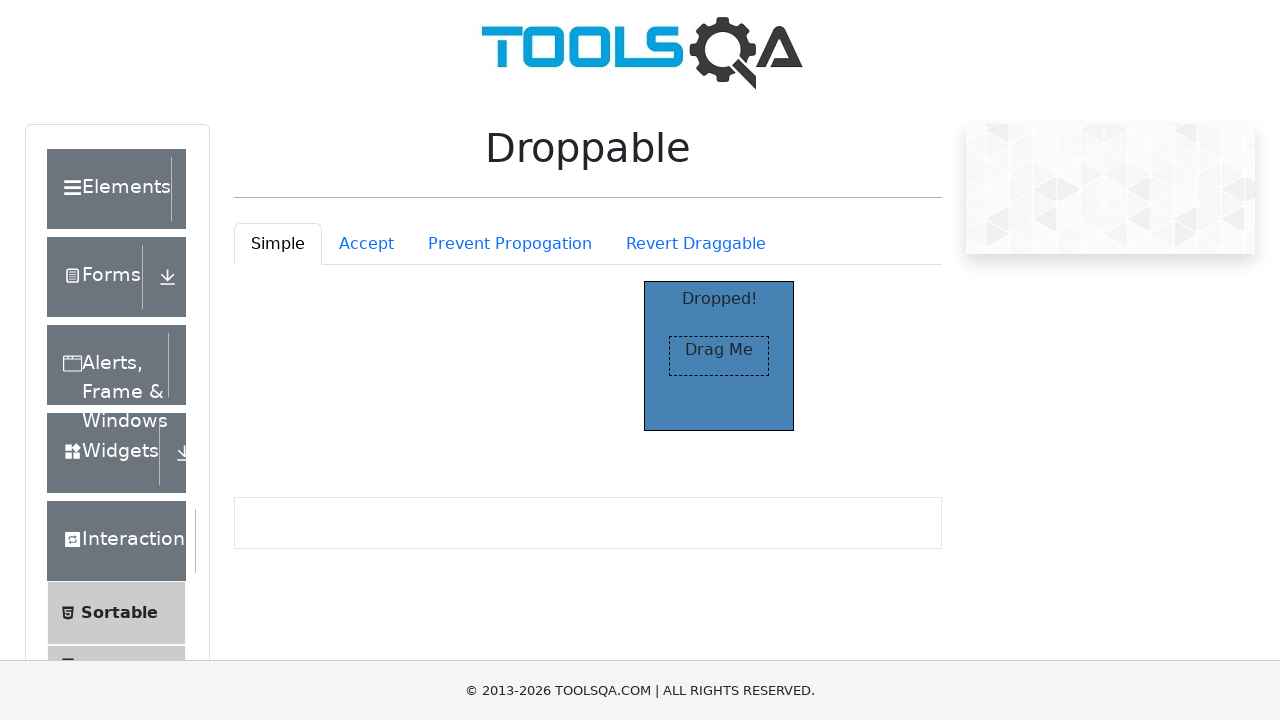